Tests adjusting a range slider using keyboard arrow keys

Starting URL: https://bonigarcia.dev/selenium-webdriver-java/web-form.html

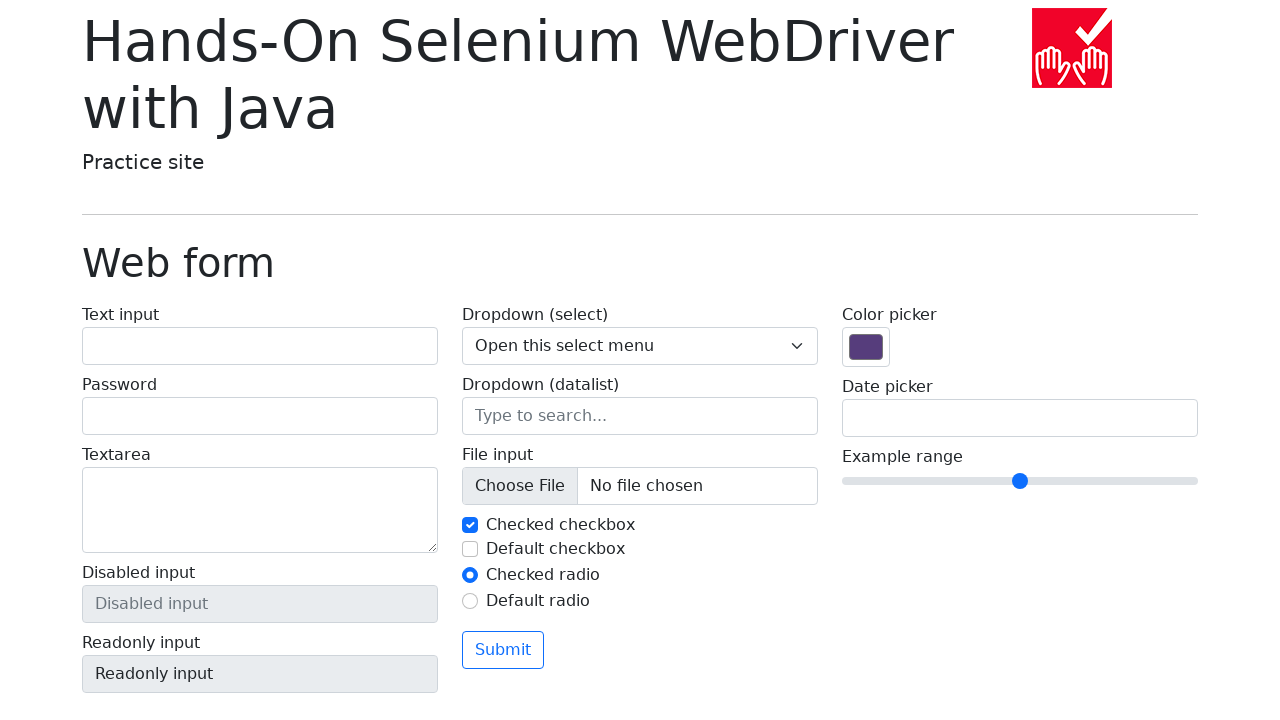

Navigated to web form page
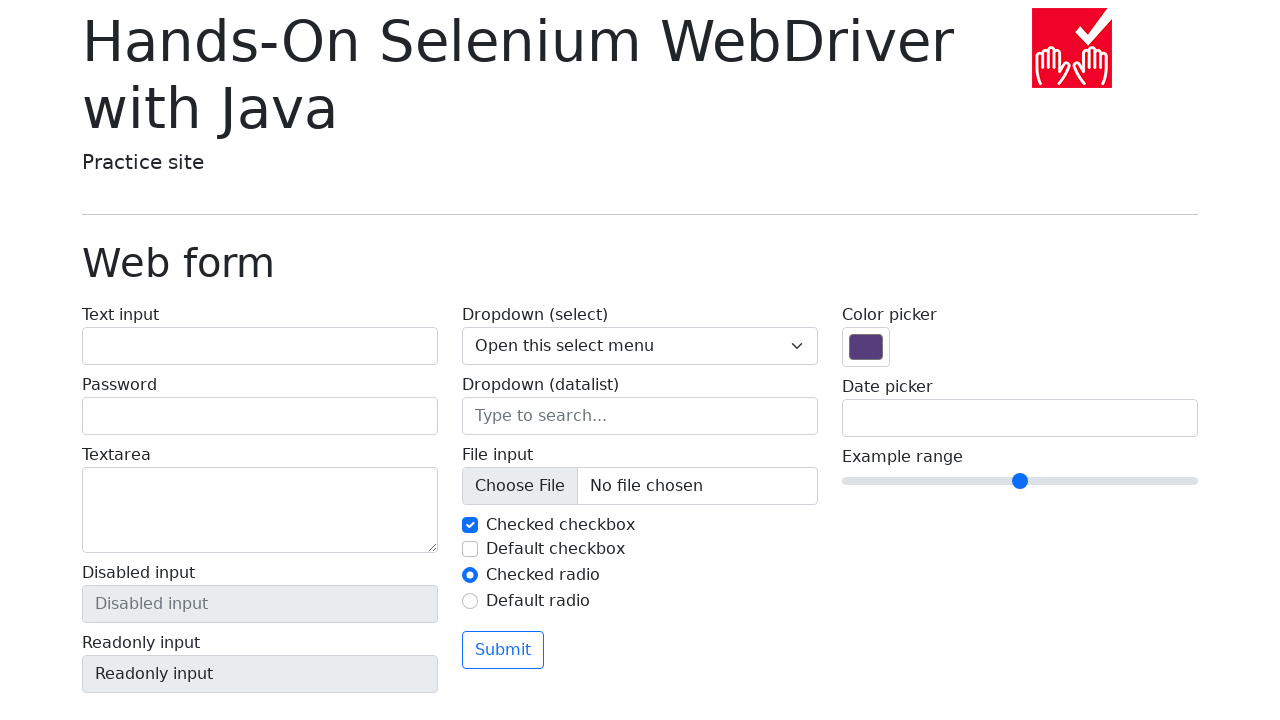

Focused on range slider input on input[name='my-range']
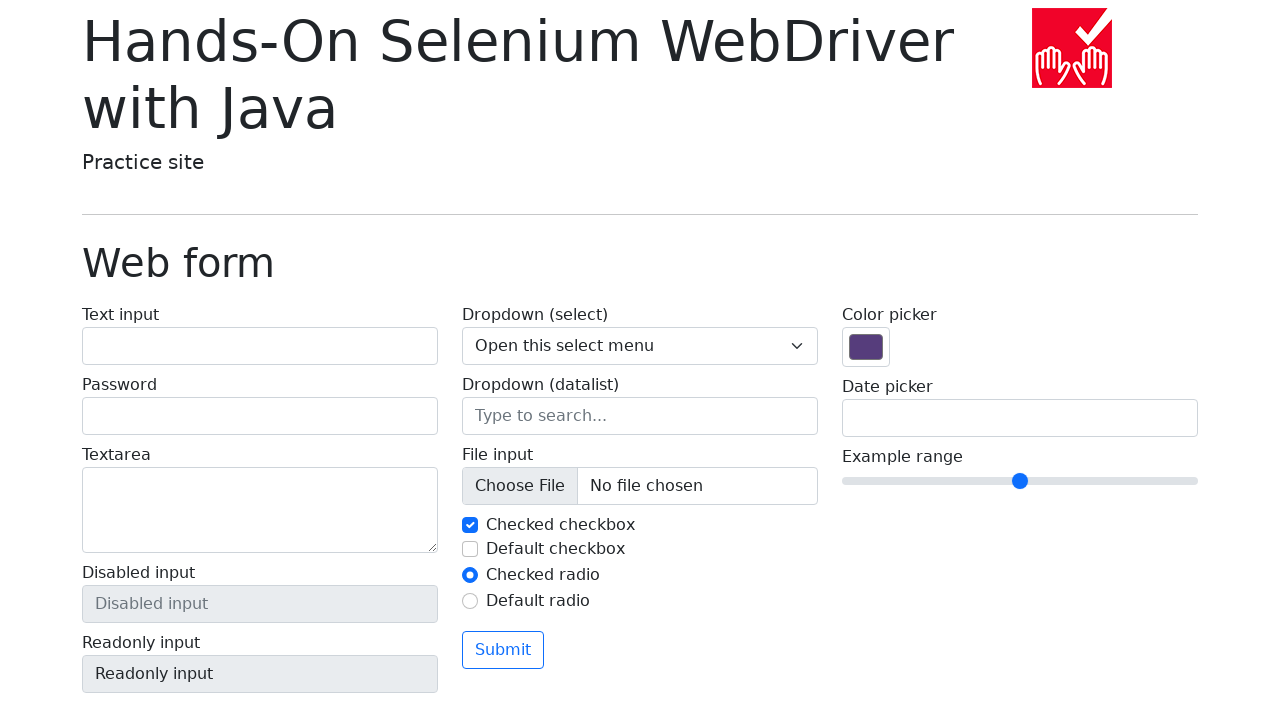

Pressed ArrowRight key once to adjust slider
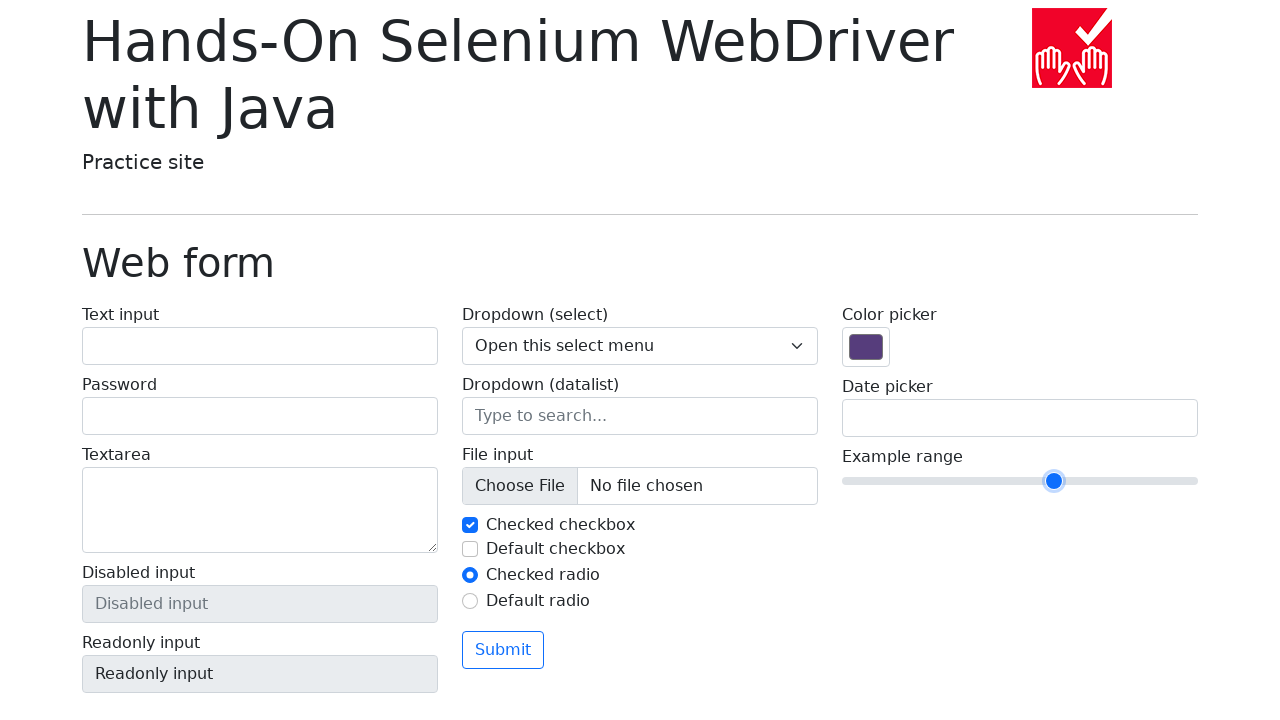

Pressed ArrowRight key second time to further adjust slider
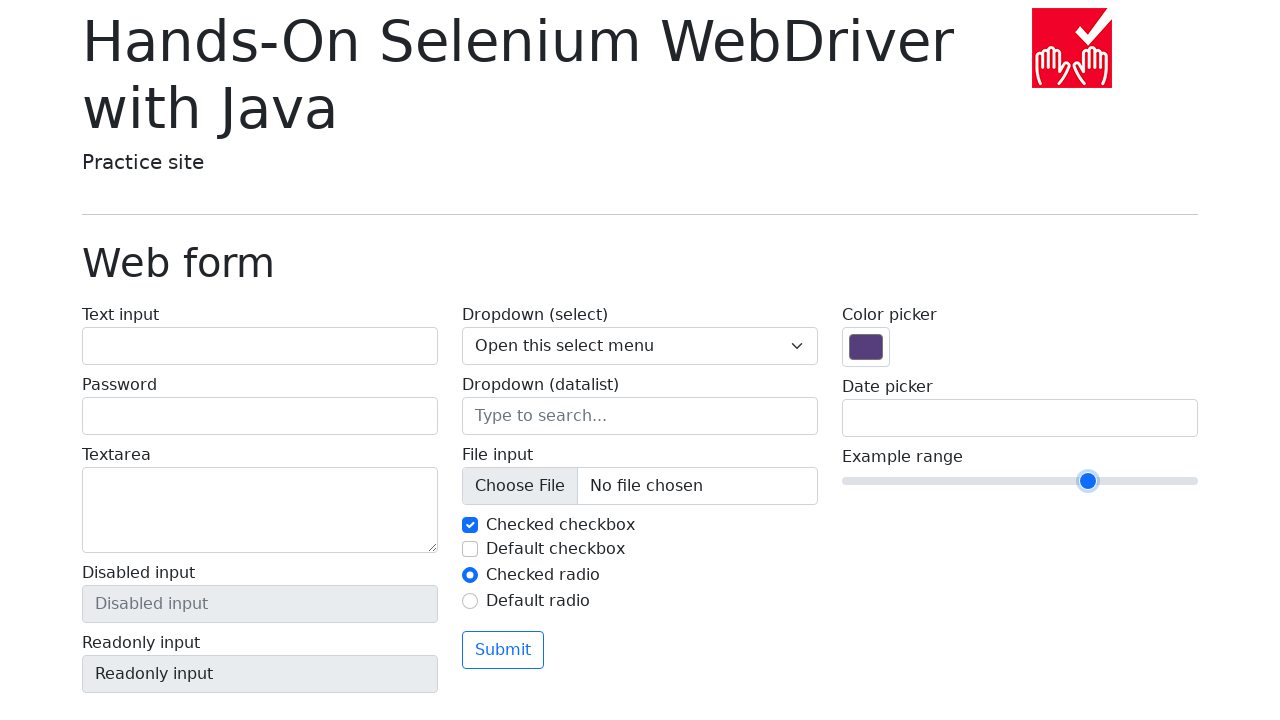

Verified slider value is 7 after keyboard adjustments
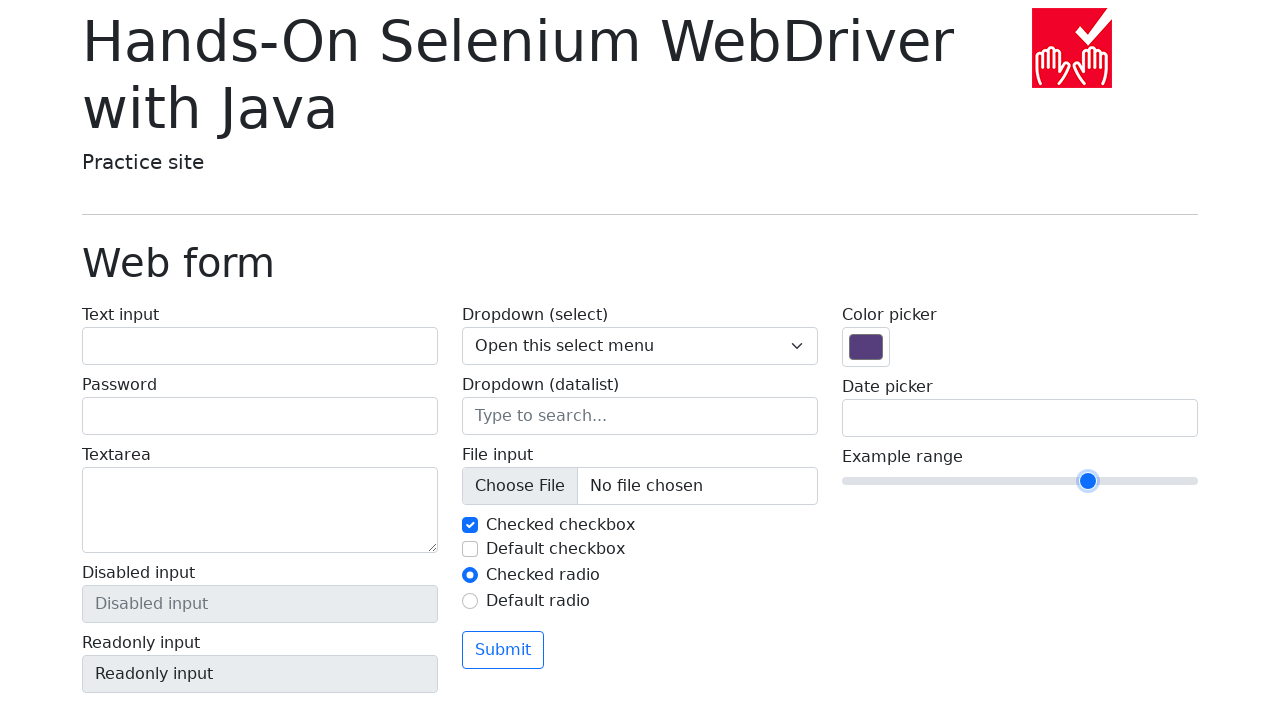

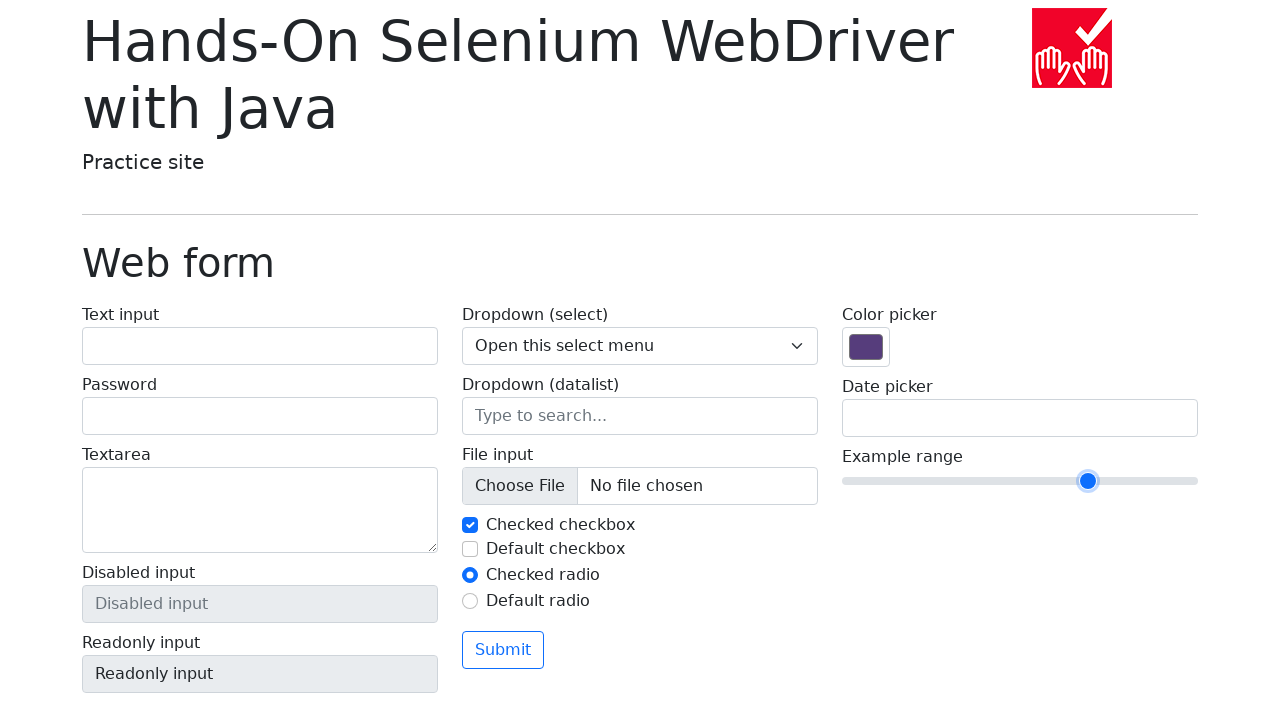